Tests JavaScript alert and confirm dialog handling by filling a name field, triggering an alert to verify the input, then triggering a confirm dialog and dismissing it.

Starting URL: https://rahulshettyacademy.com/AutomationPractice/

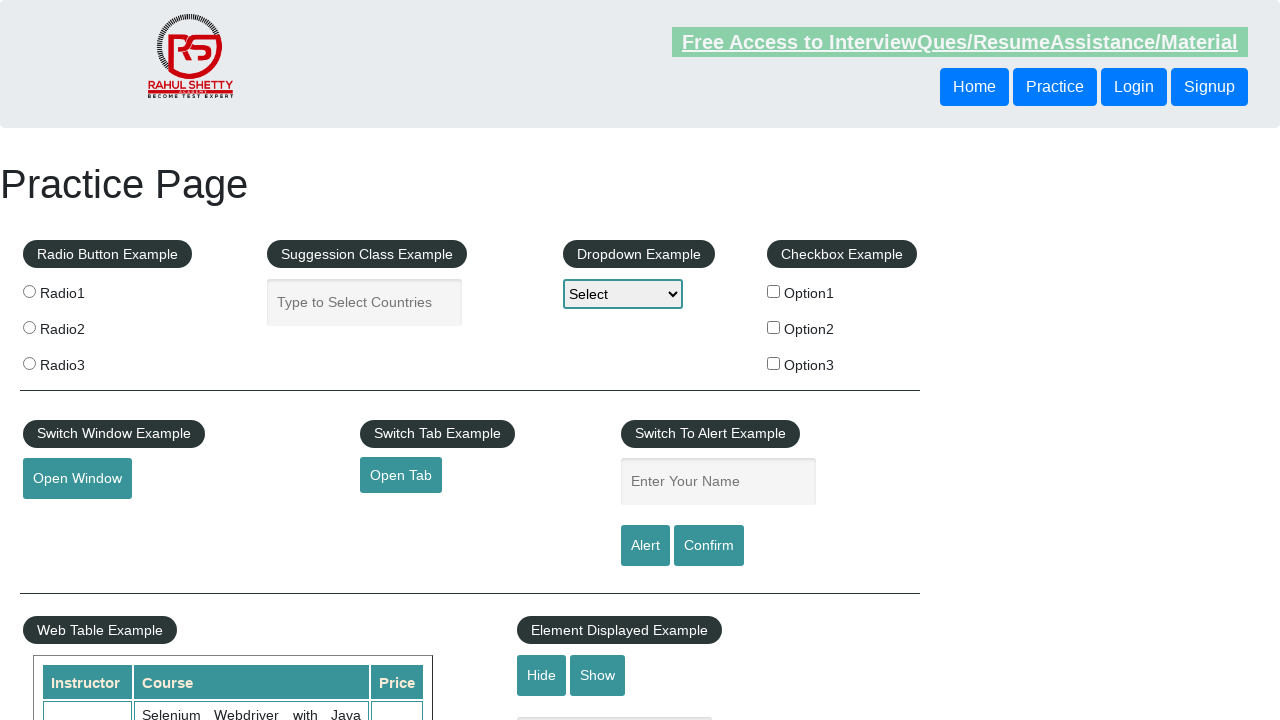

Filled name field with 'option3' on #name
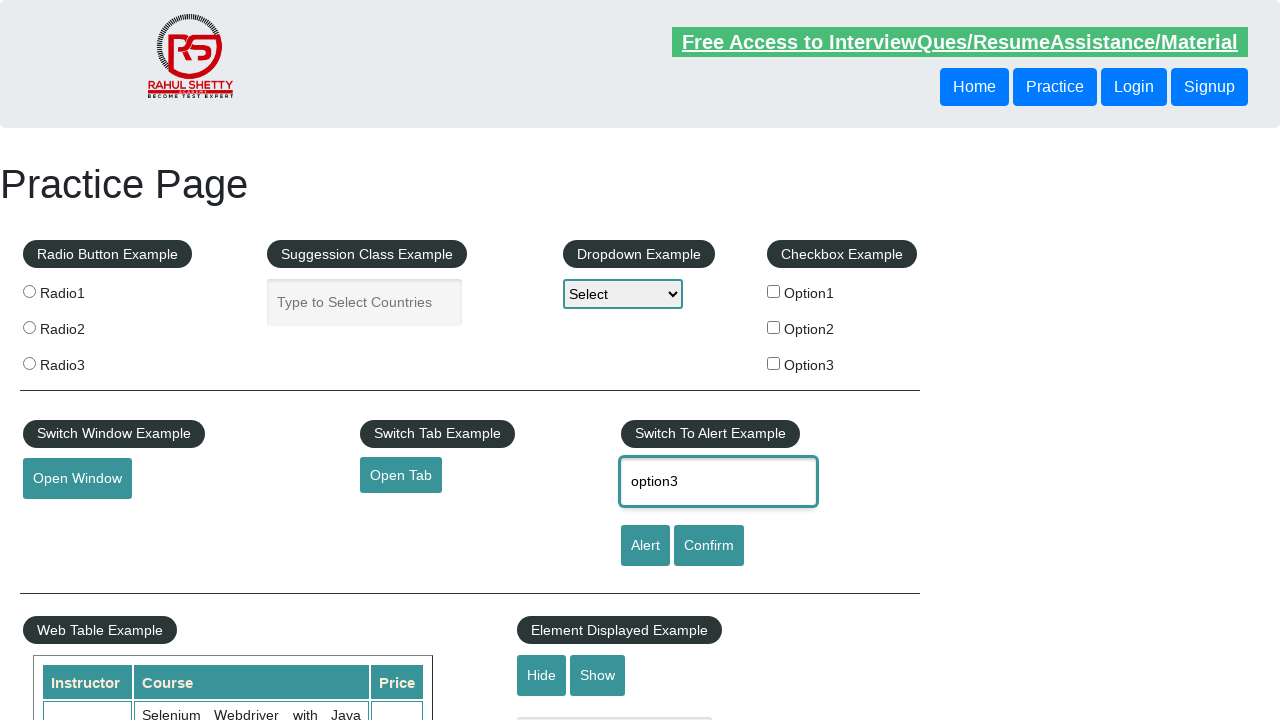

Clicked alert button to trigger JavaScript alert at (645, 546) on #alertbtn
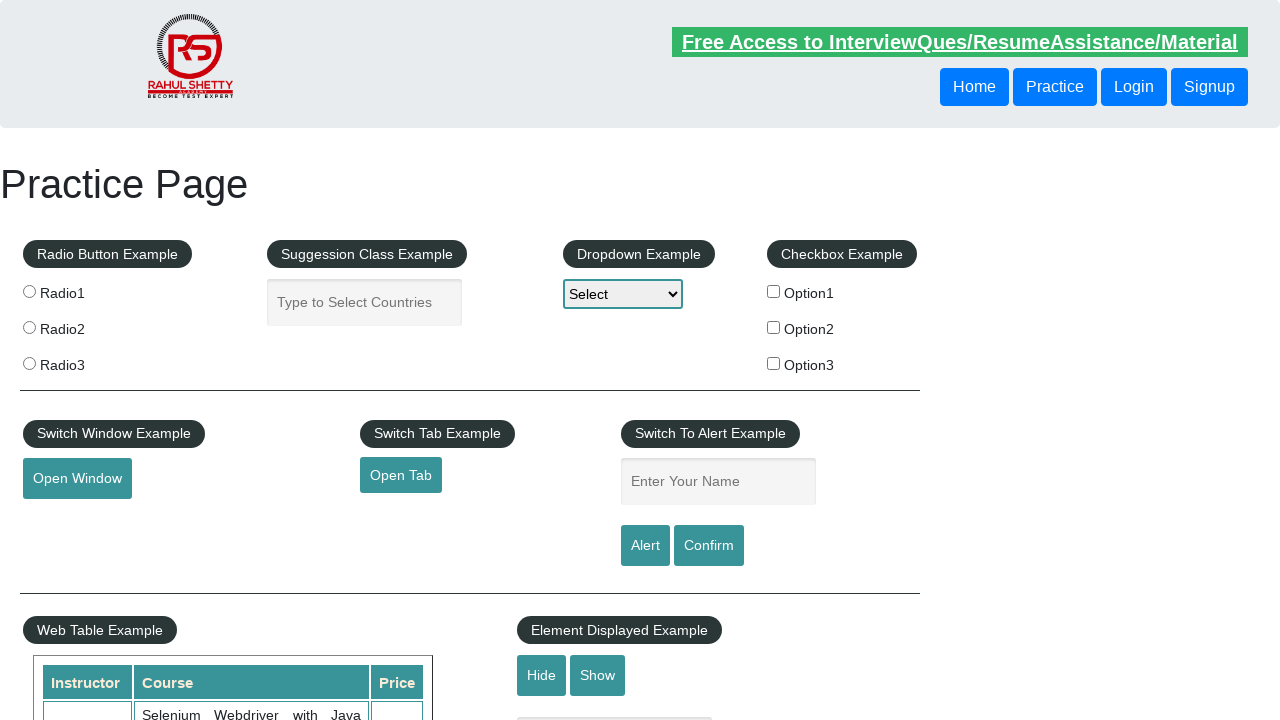

Registered dialog handler and accepted alert dialog
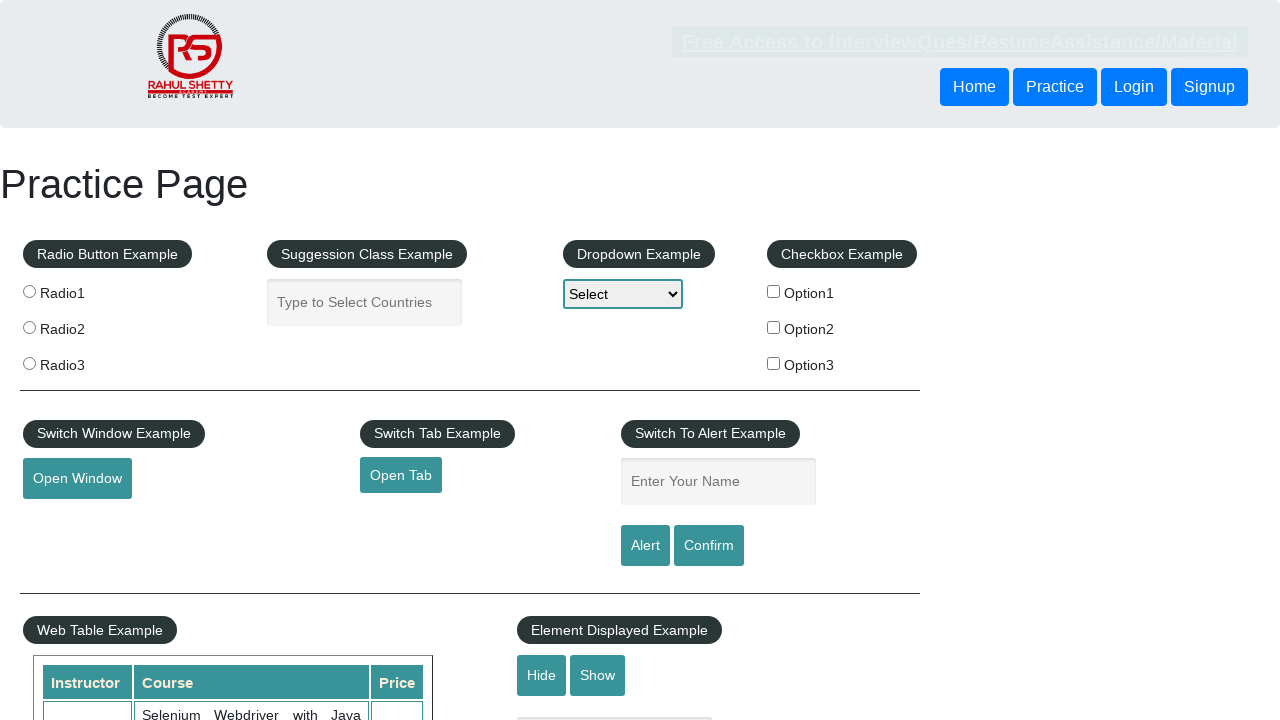

Registered confirm dialog handler to dismiss dialogs
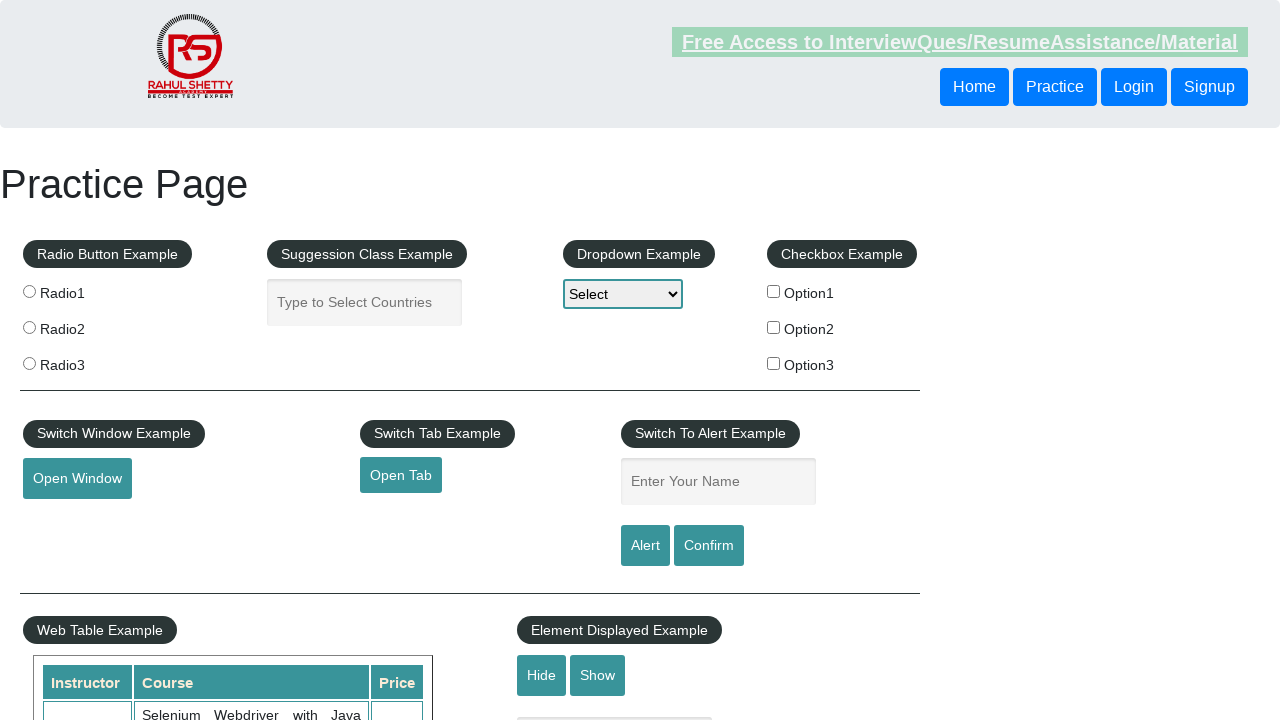

Clicked confirm button to trigger JavaScript confirm dialog at (709, 546) on #confirmbtn
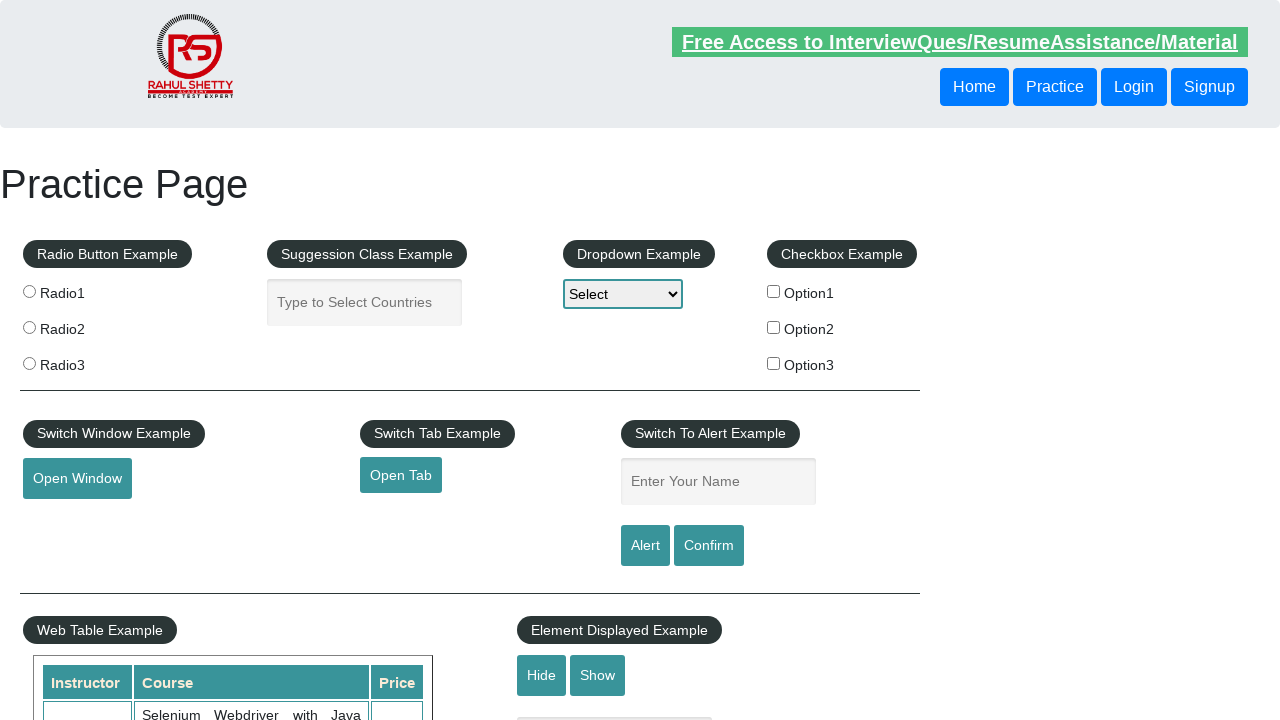

Waited 1000ms for dialog handling to complete
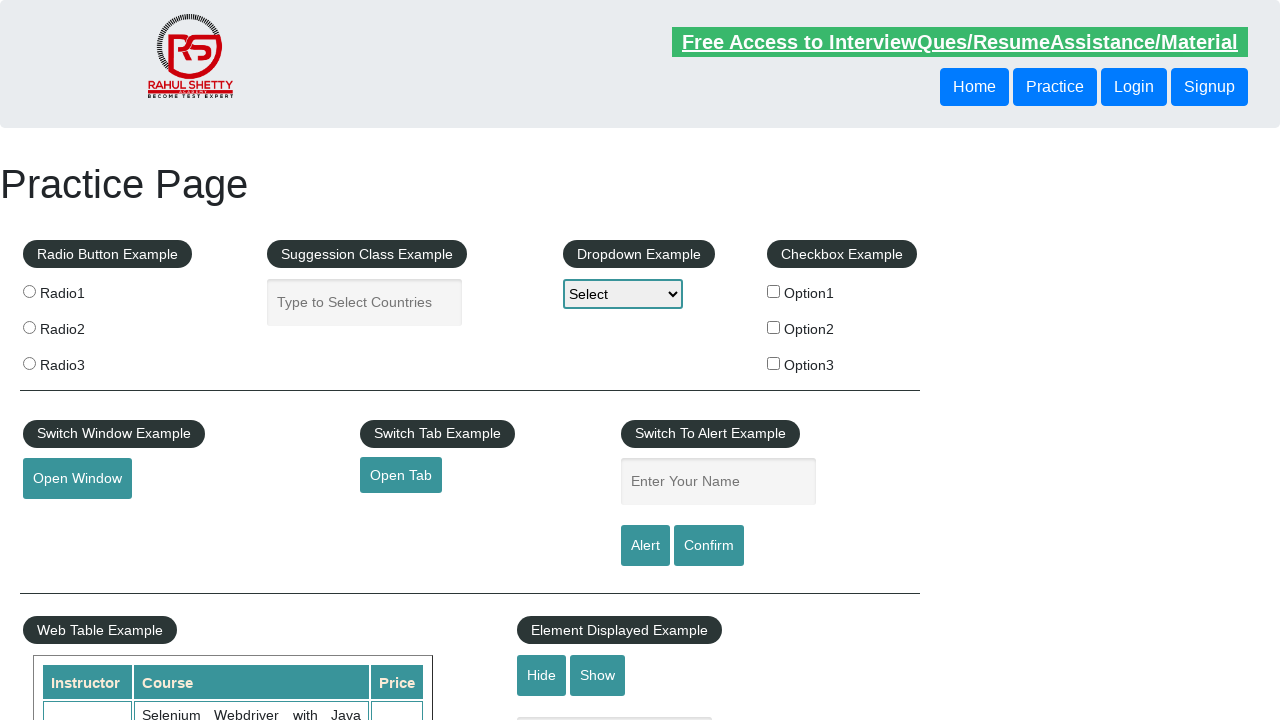

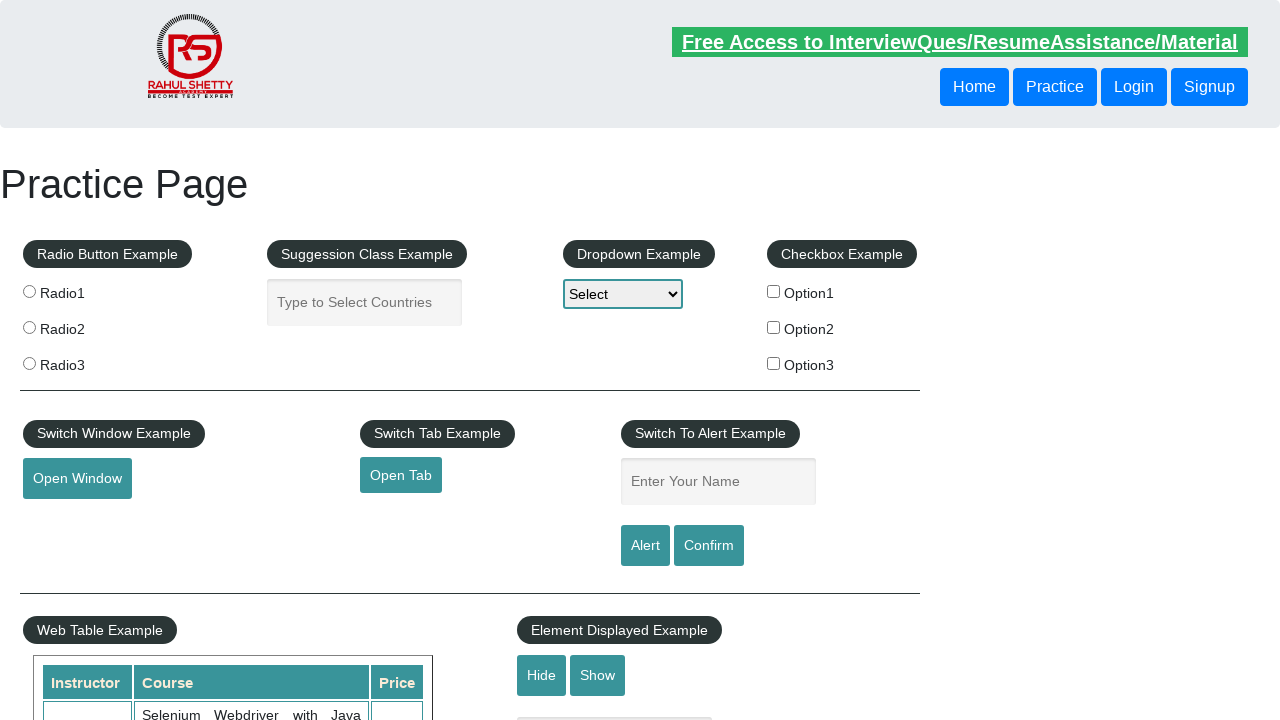